Tests autosuggest dropdown functionality by typing a partial country name and selecting "India" from the autocomplete suggestions that appear.

Starting URL: https://rahulshettyacademy.com/dropdownsPractise/

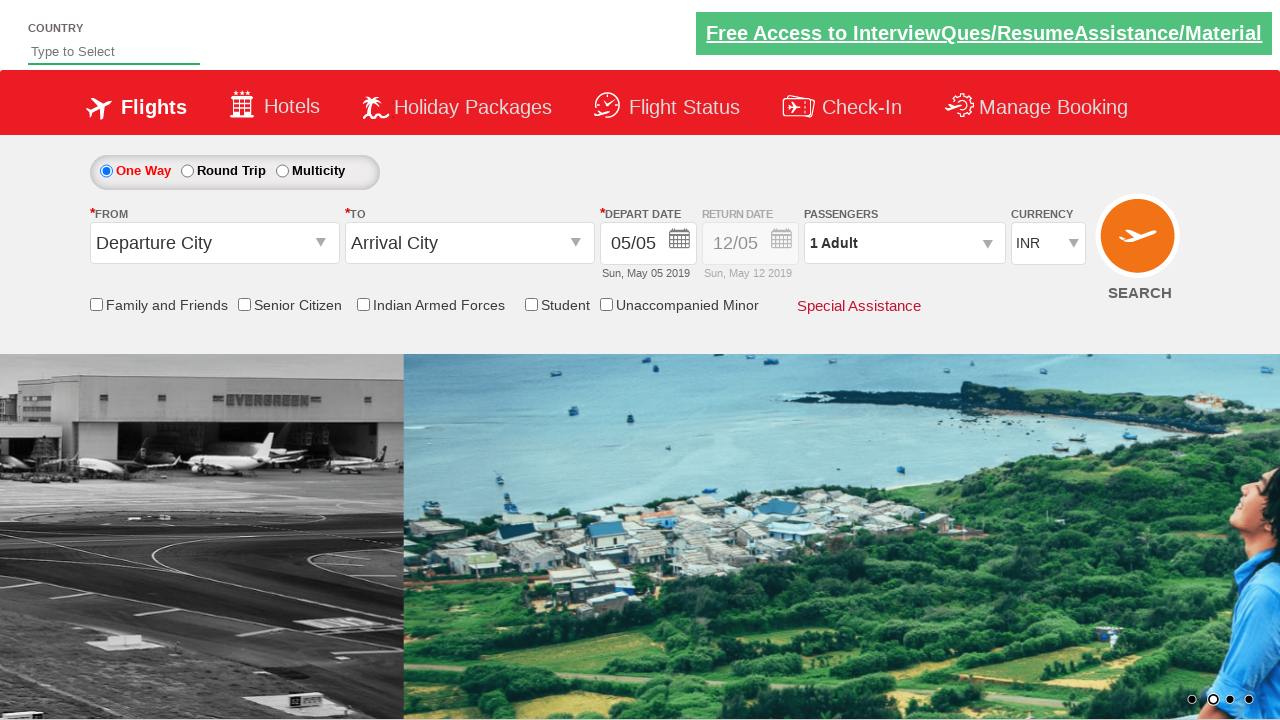

Typed 'ind' into autosuggest field to trigger suggestions on #autosuggest
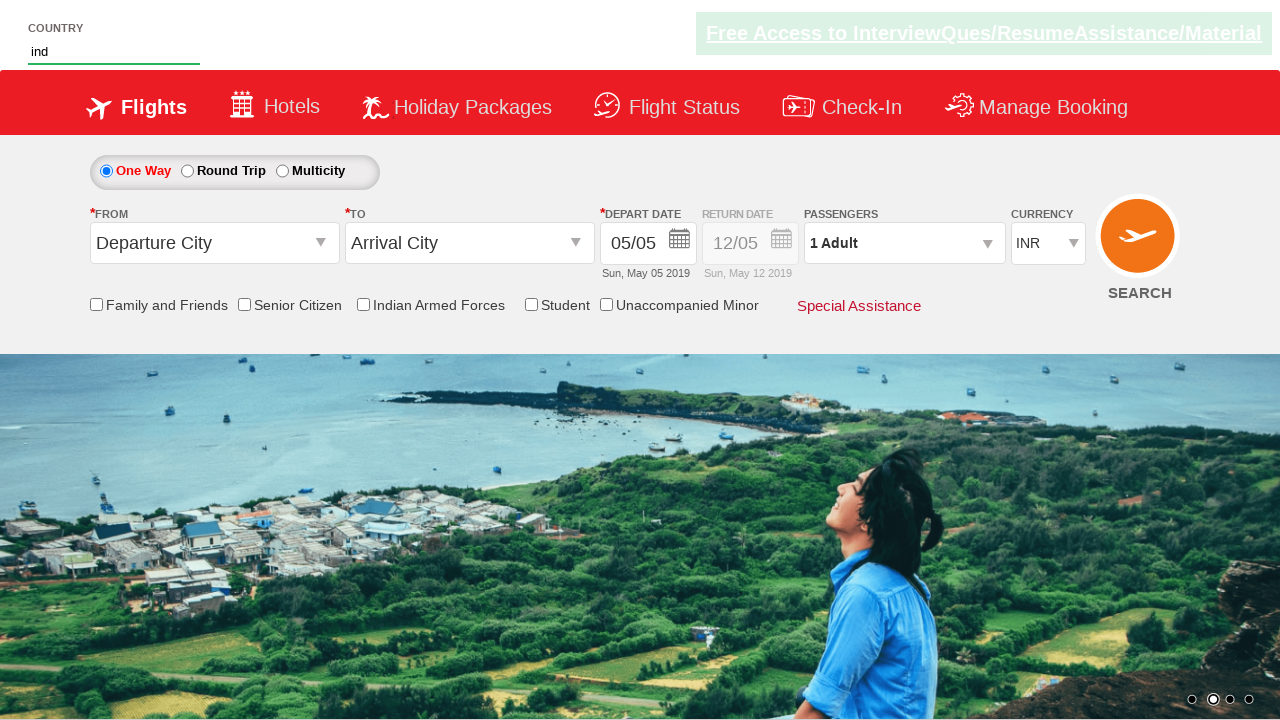

Autocomplete suggestions appeared
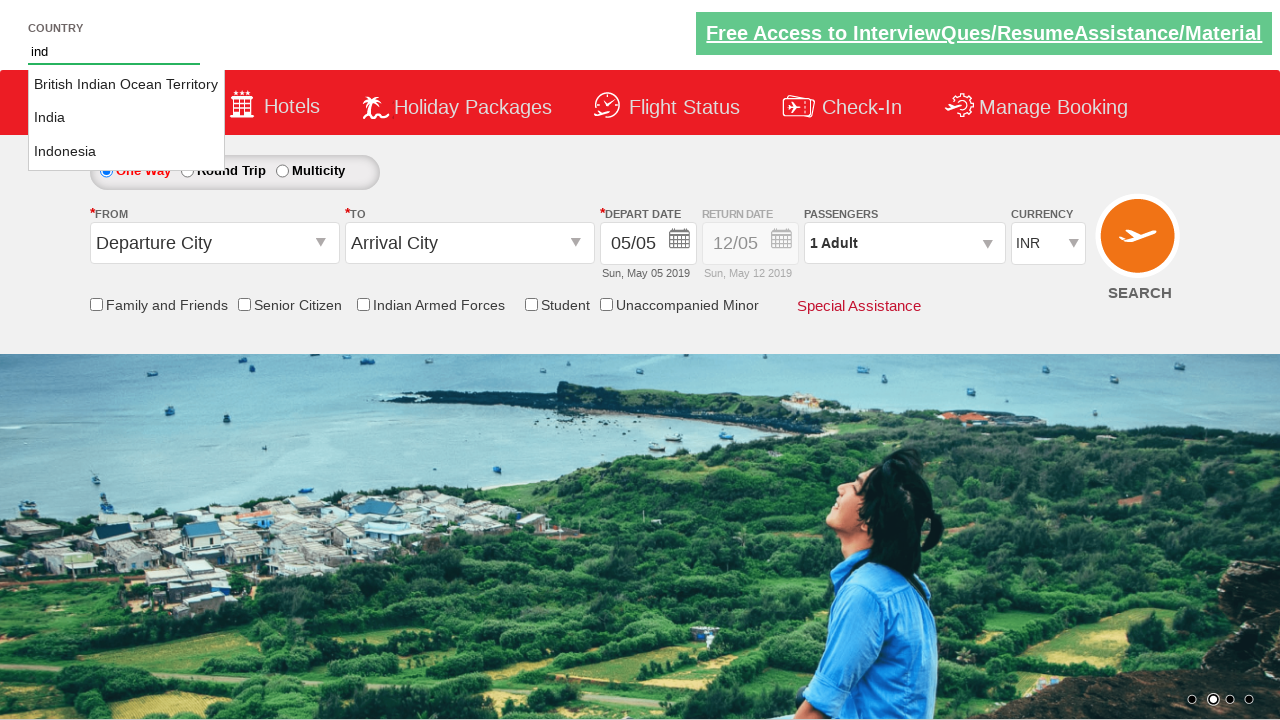

Selected 'India' from autosuggest dropdown at (126, 118) on li.ui-menu-item a >> nth=1
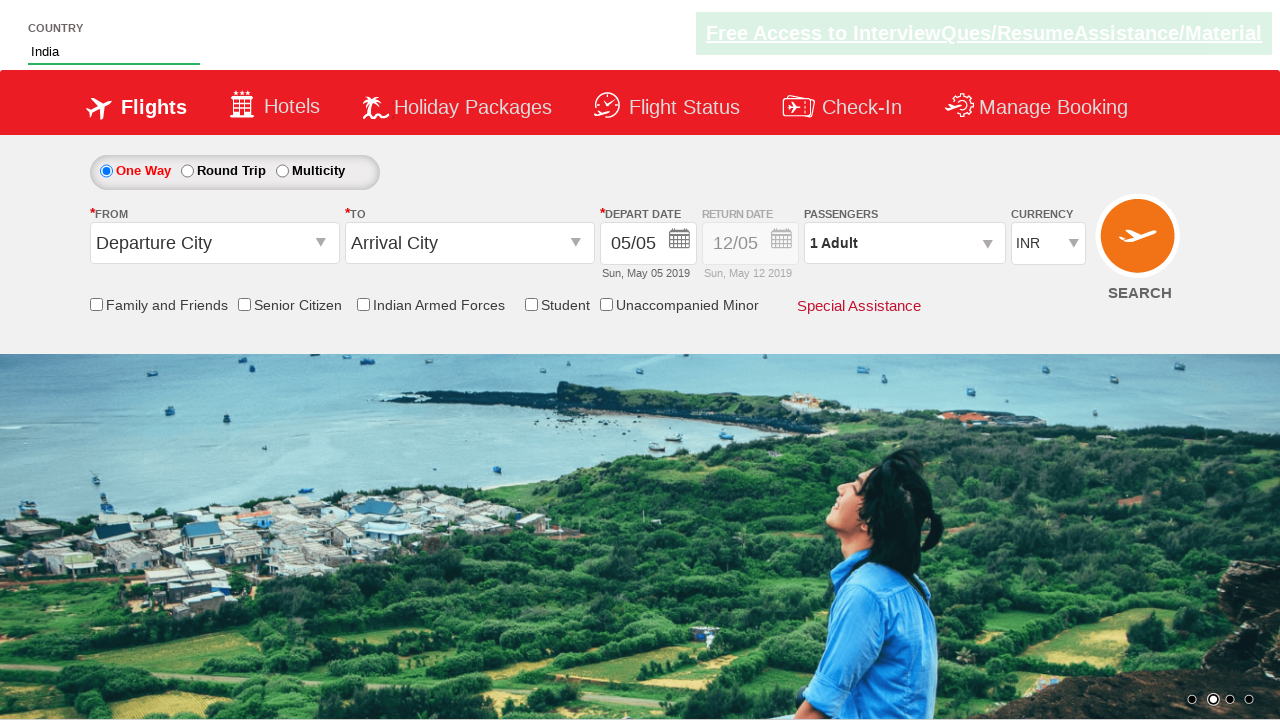

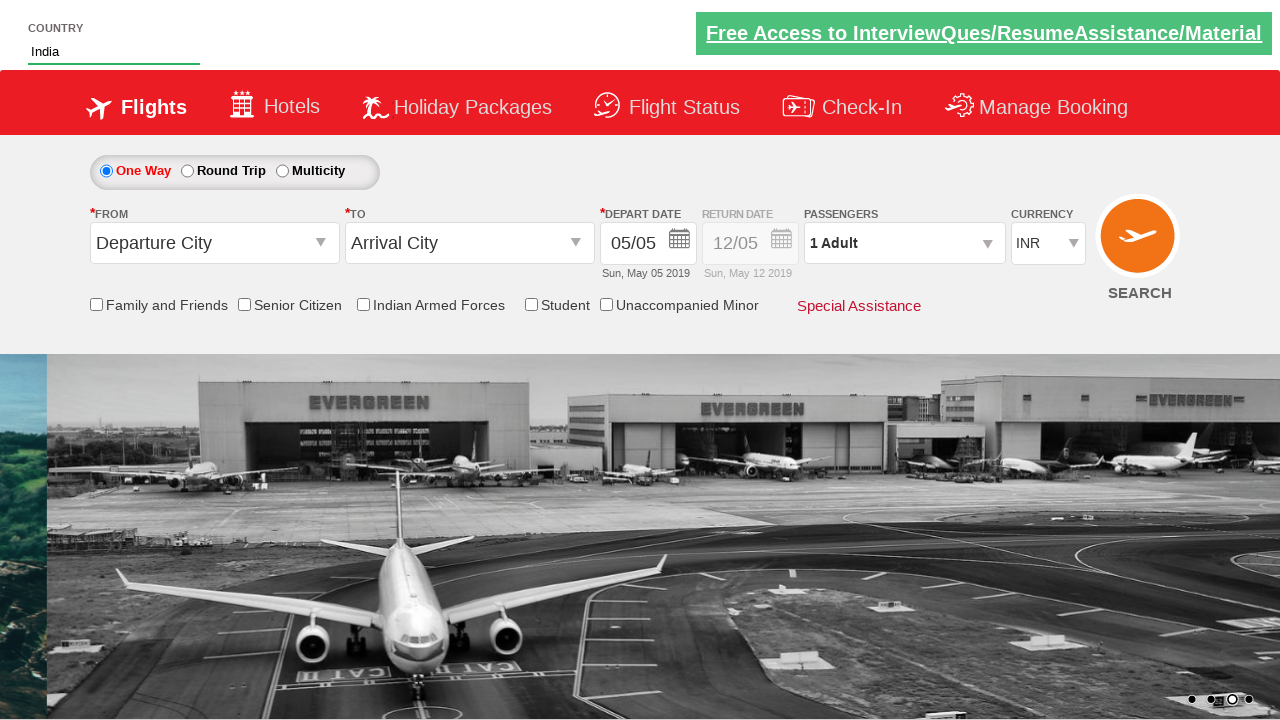